Tests keyboard input by pressing the arrow down key

Starting URL: https://the-internet.herokuapp.com/key_presses

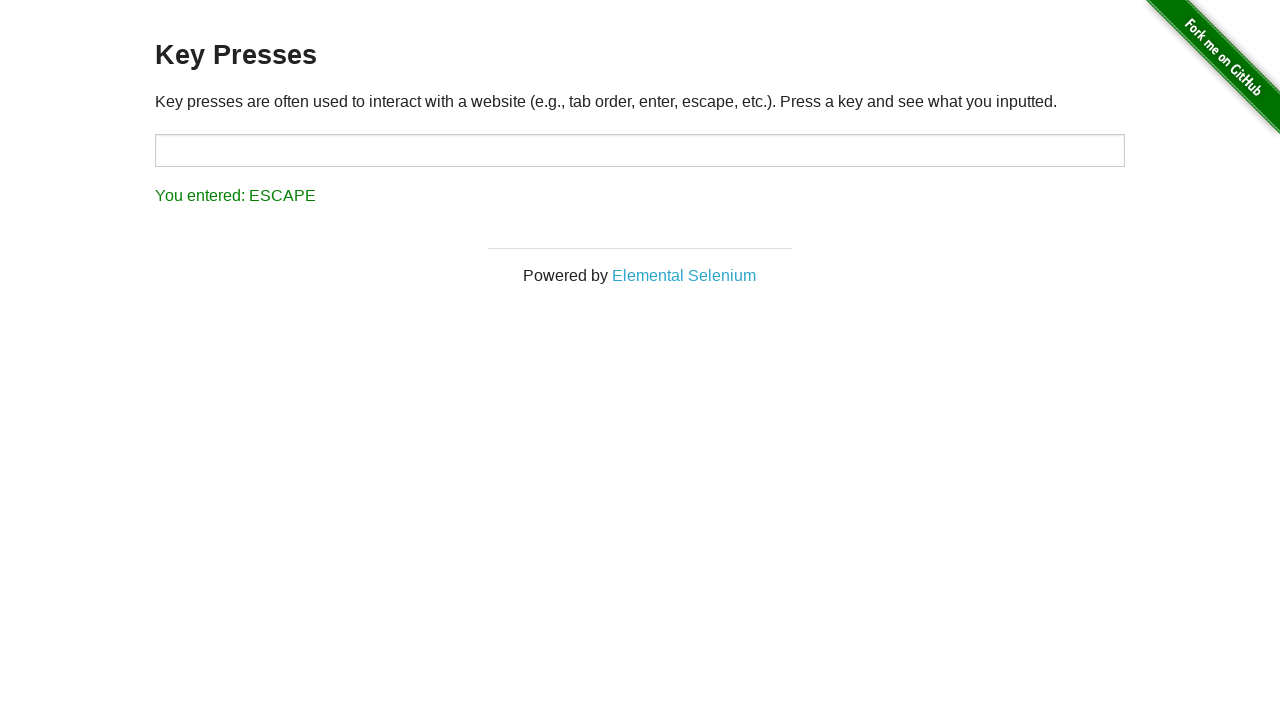

Navigated to key presses test page
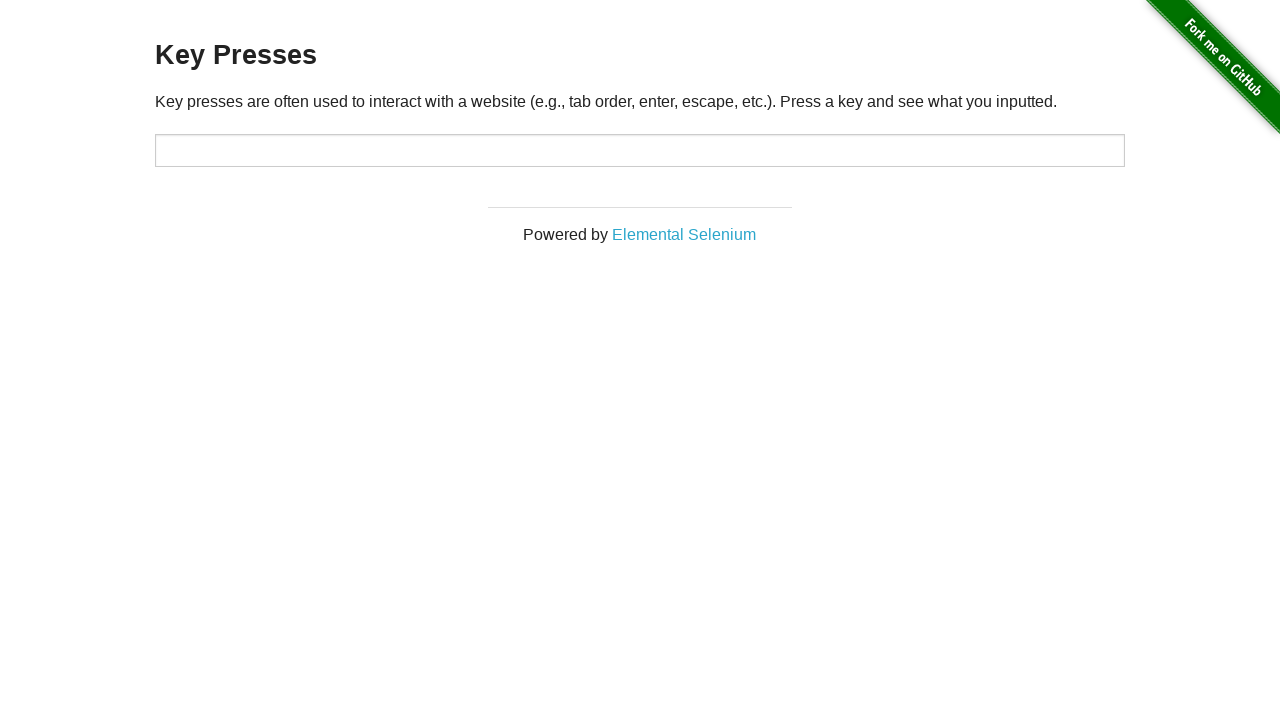

Pressed the arrow down key
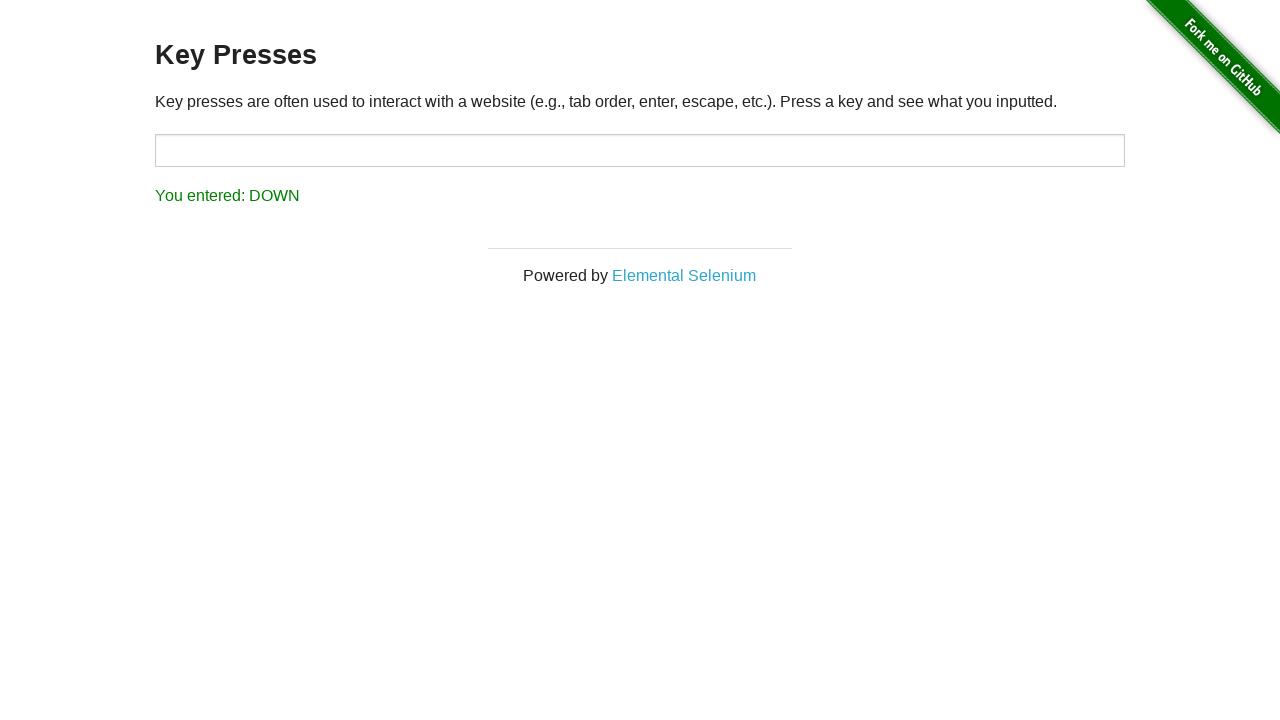

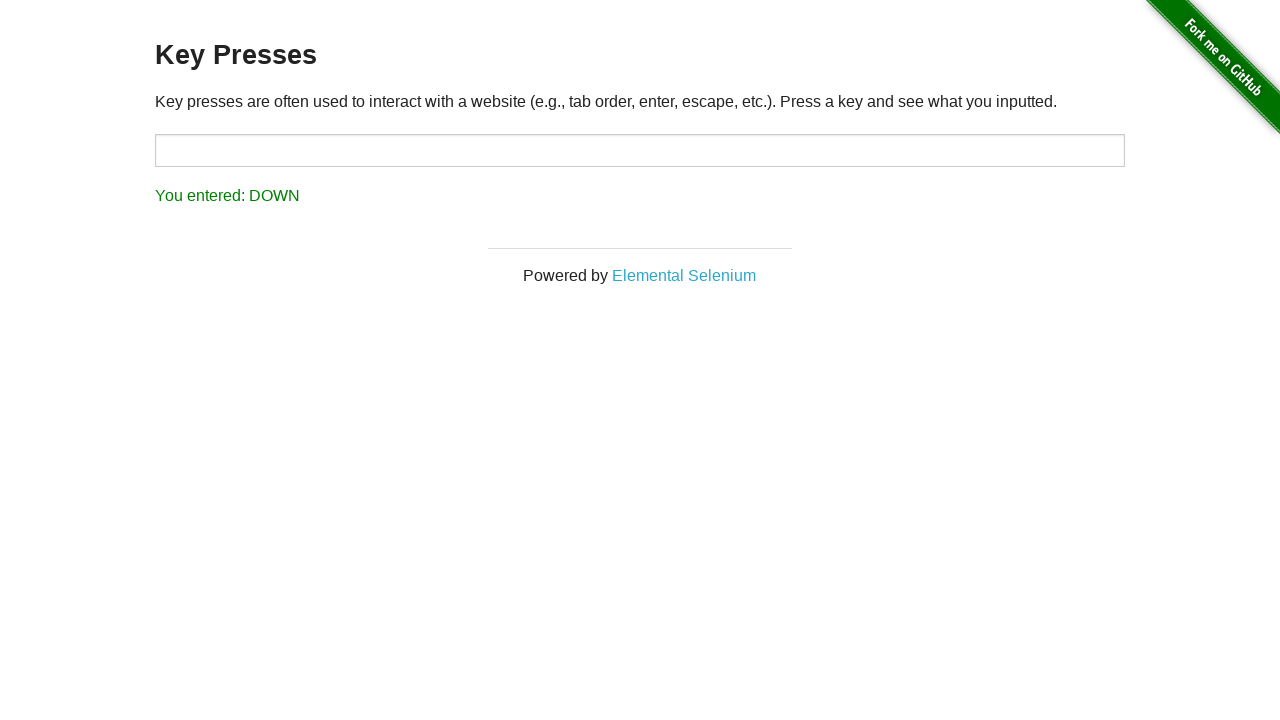